Tests Disappearing Elements page by clicking on the About link which then disappears from the page

Starting URL: http://the-internet.herokuapp.com/

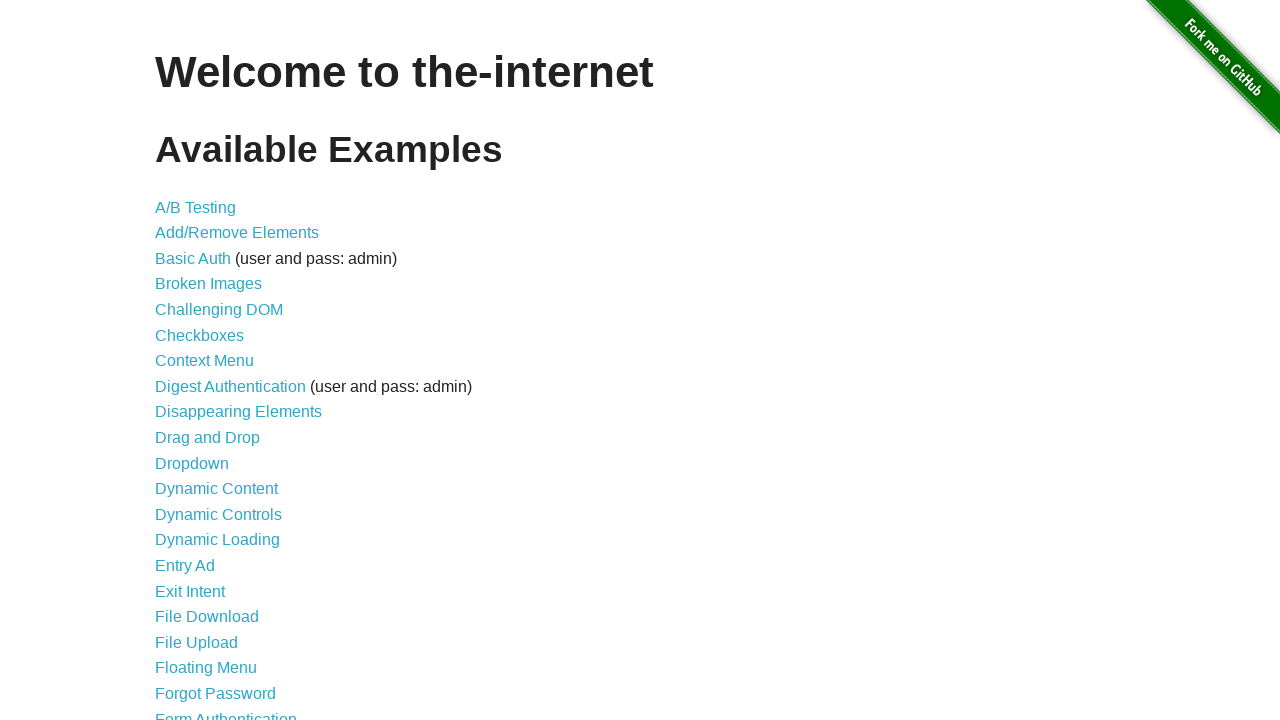

Clicked on Disappearing Elements link at (238, 412) on text=Disappearing Elements
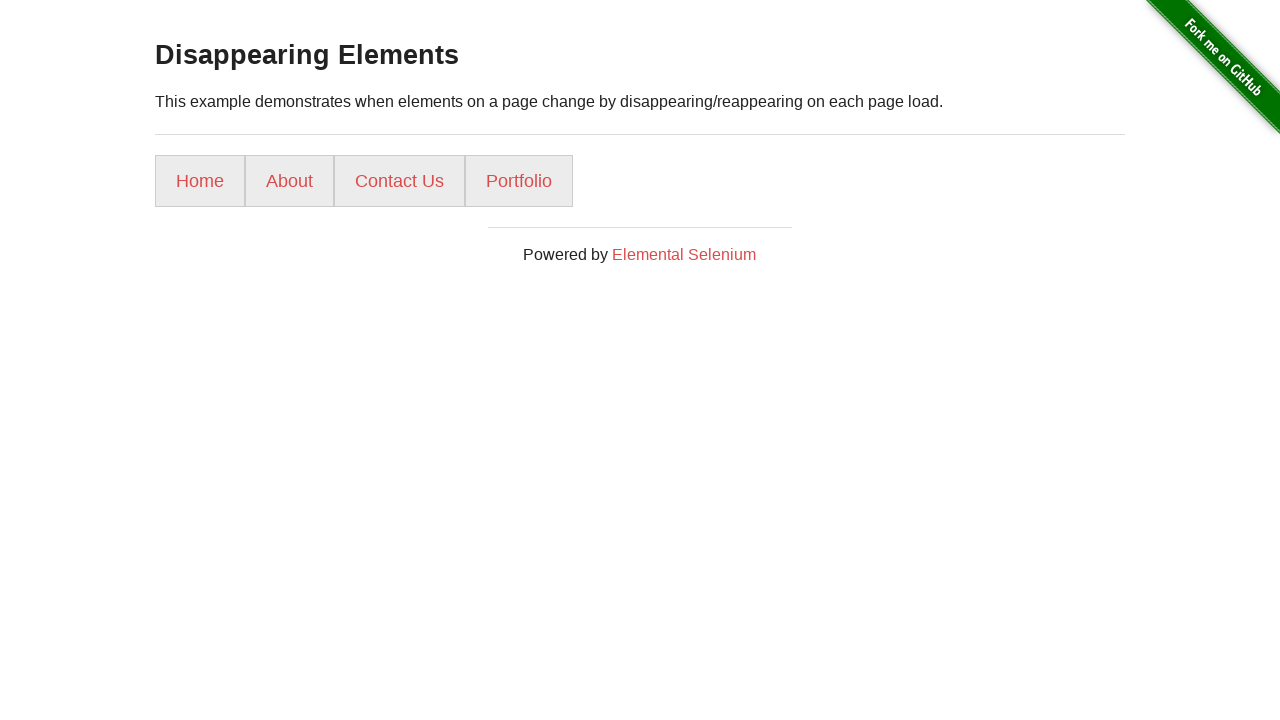

Navigated to disappearing_elements page
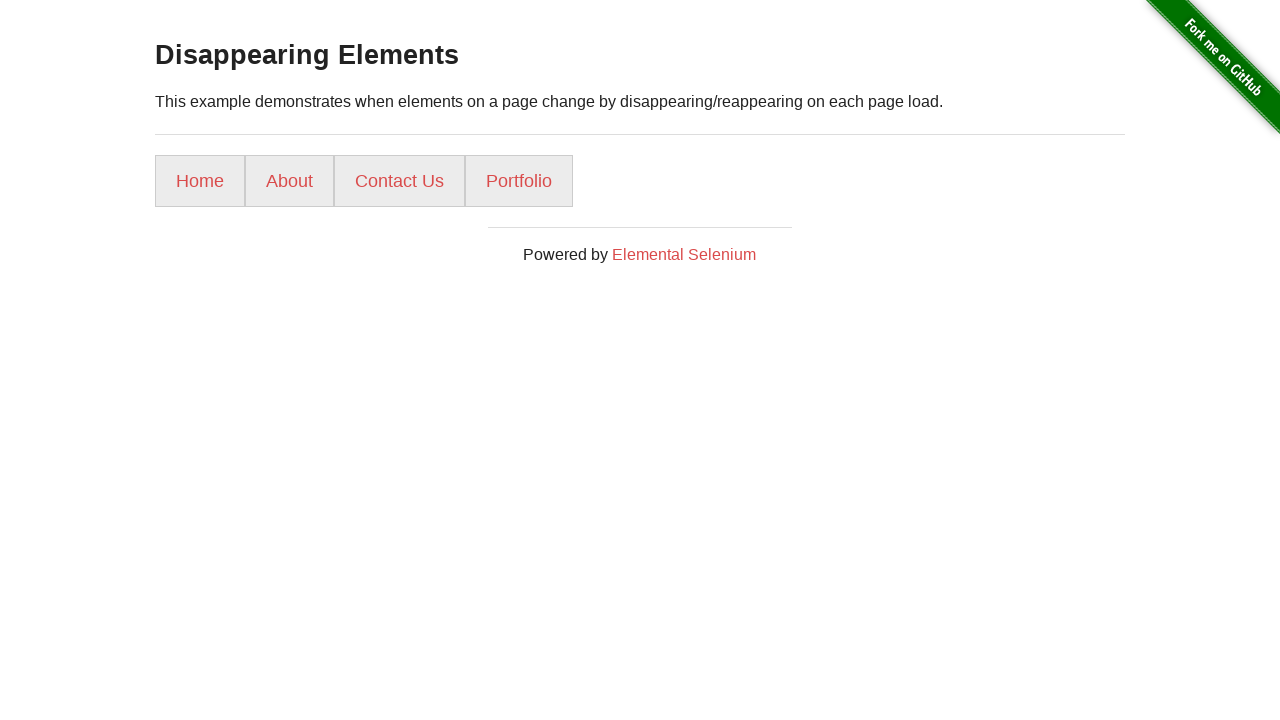

About link appeared on page
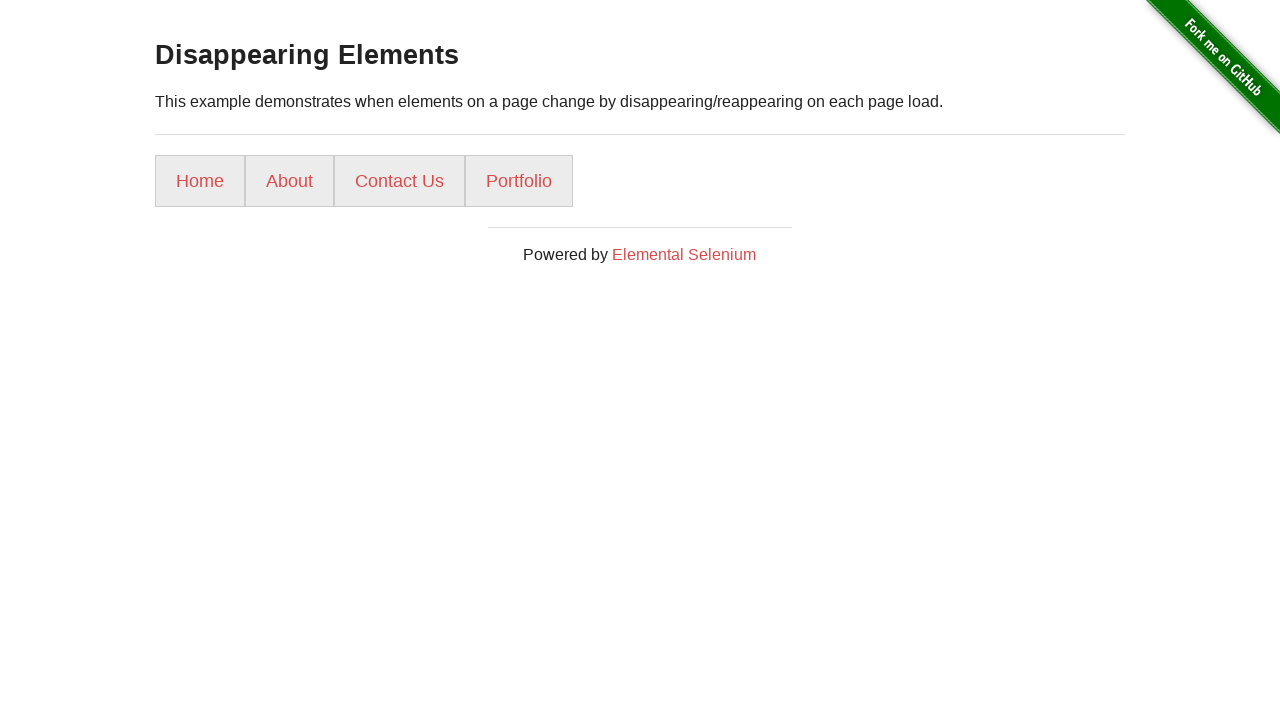

Clicked on About link which then disappeared from the page at (290, 181) on text=About
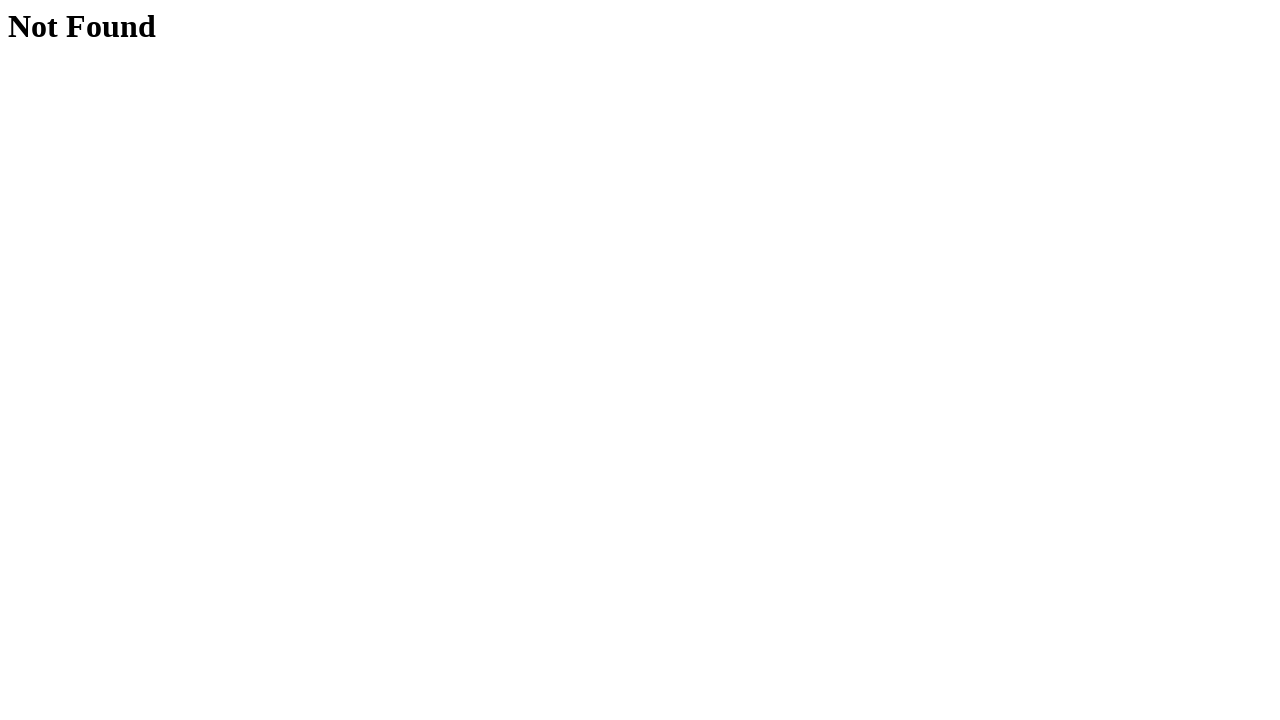

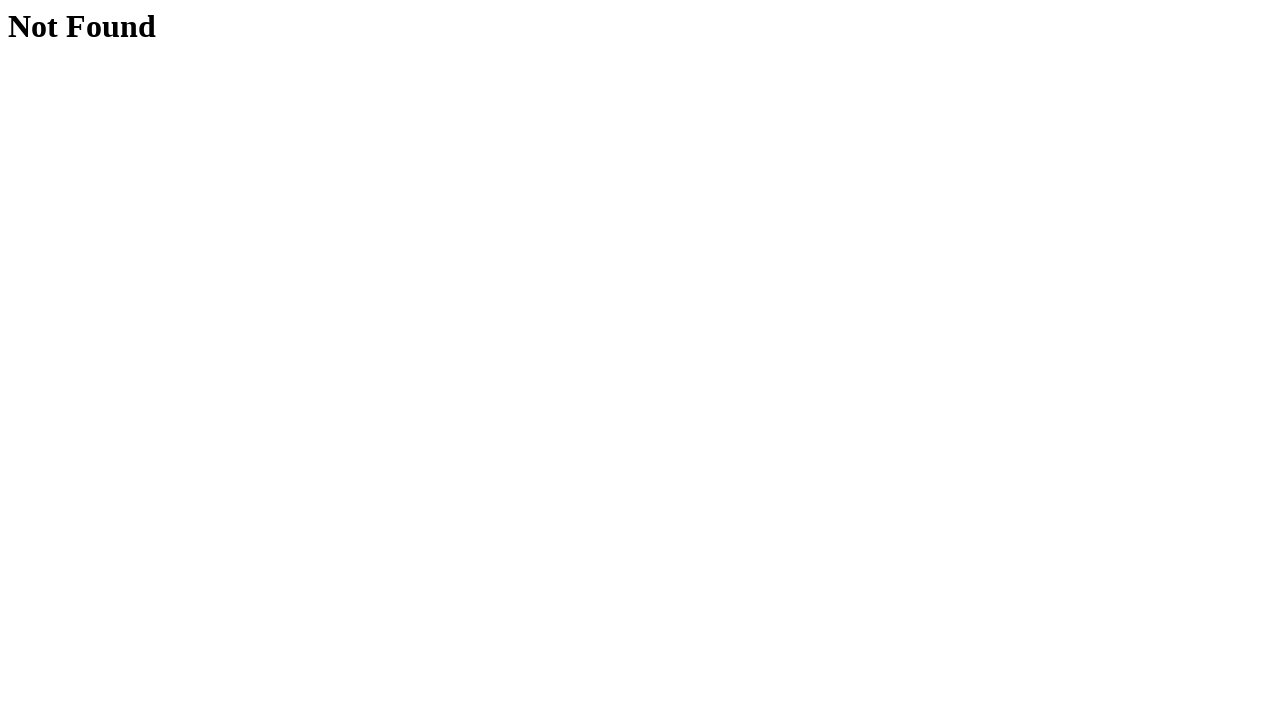